Tests numeric input field by entering a value and pressing the down arrow key to decrement it

Starting URL: http://the-internet.herokuapp.com/inputs

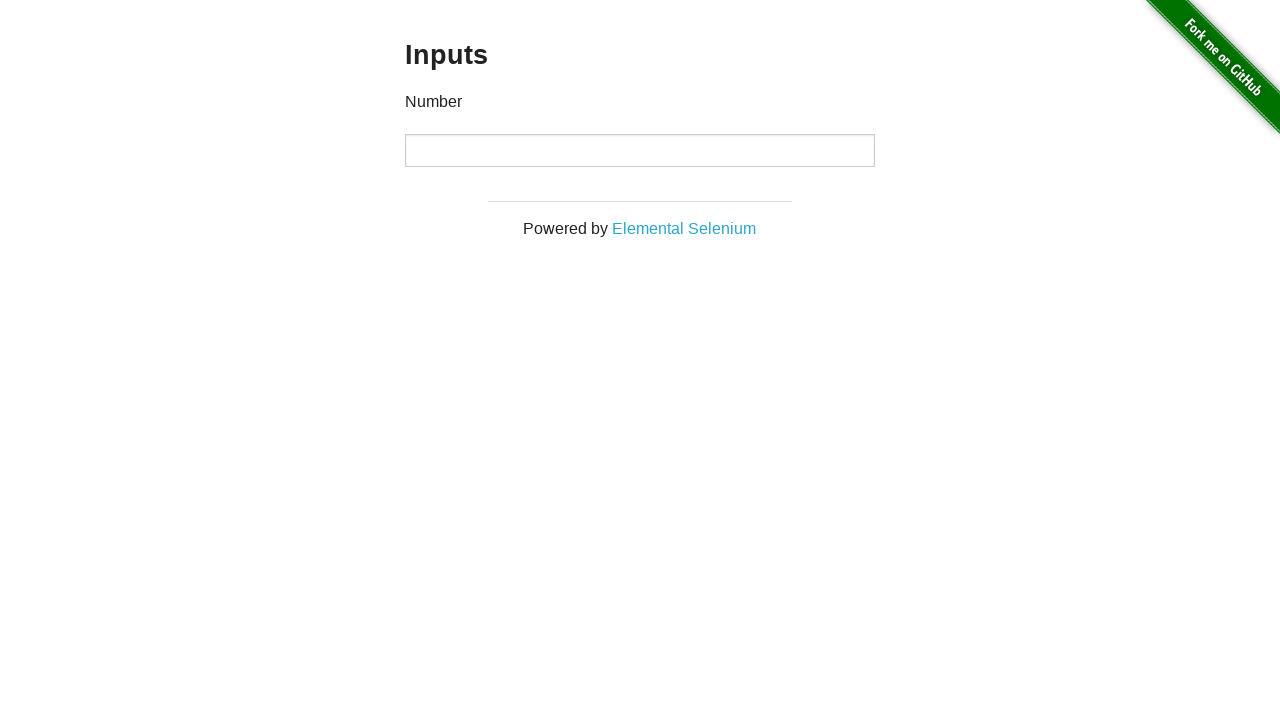

Located numeric input field and filled with value '123' on input
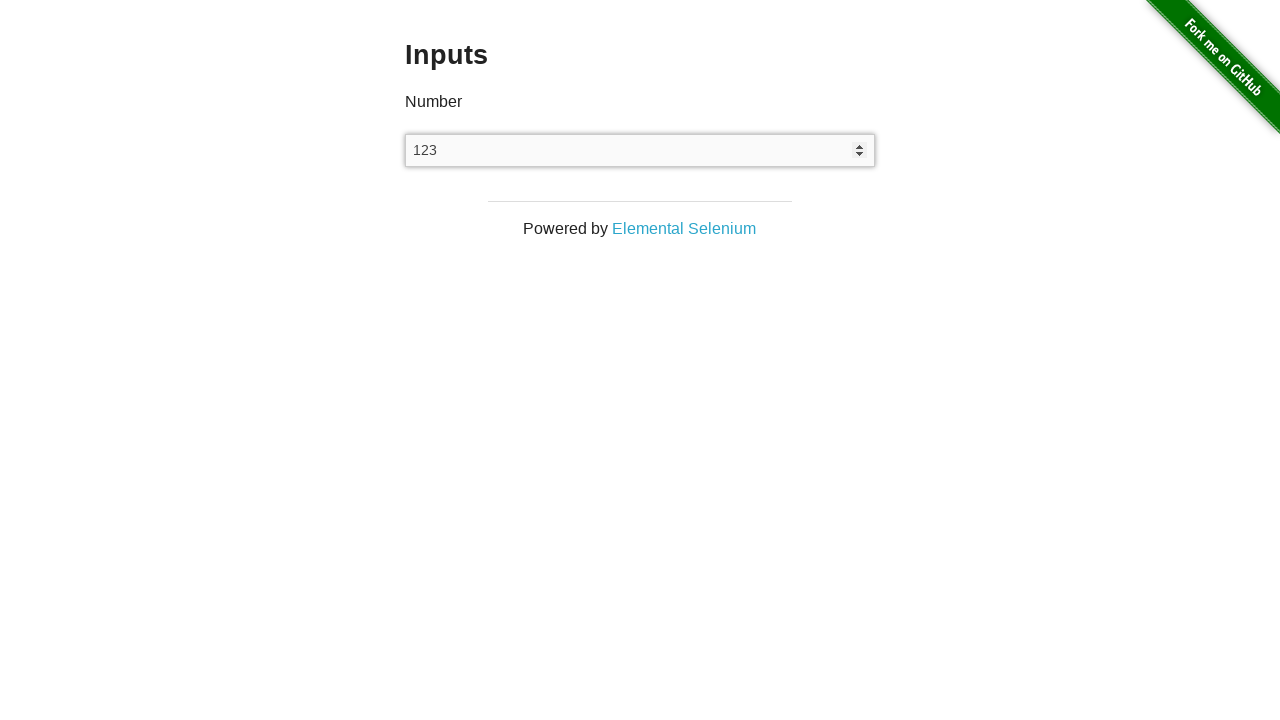

Pressed ArrowDown key to decrement the numeric value on input
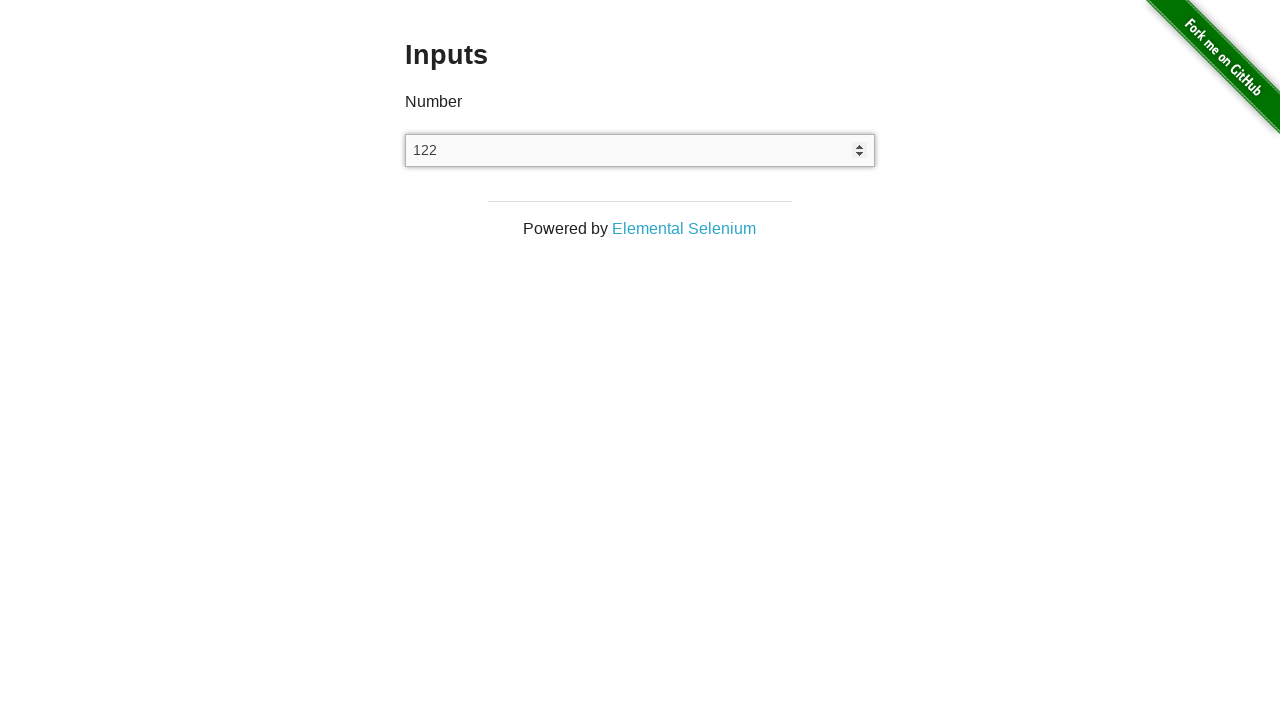

Waited 500ms to observe the decremented value (expected '122')
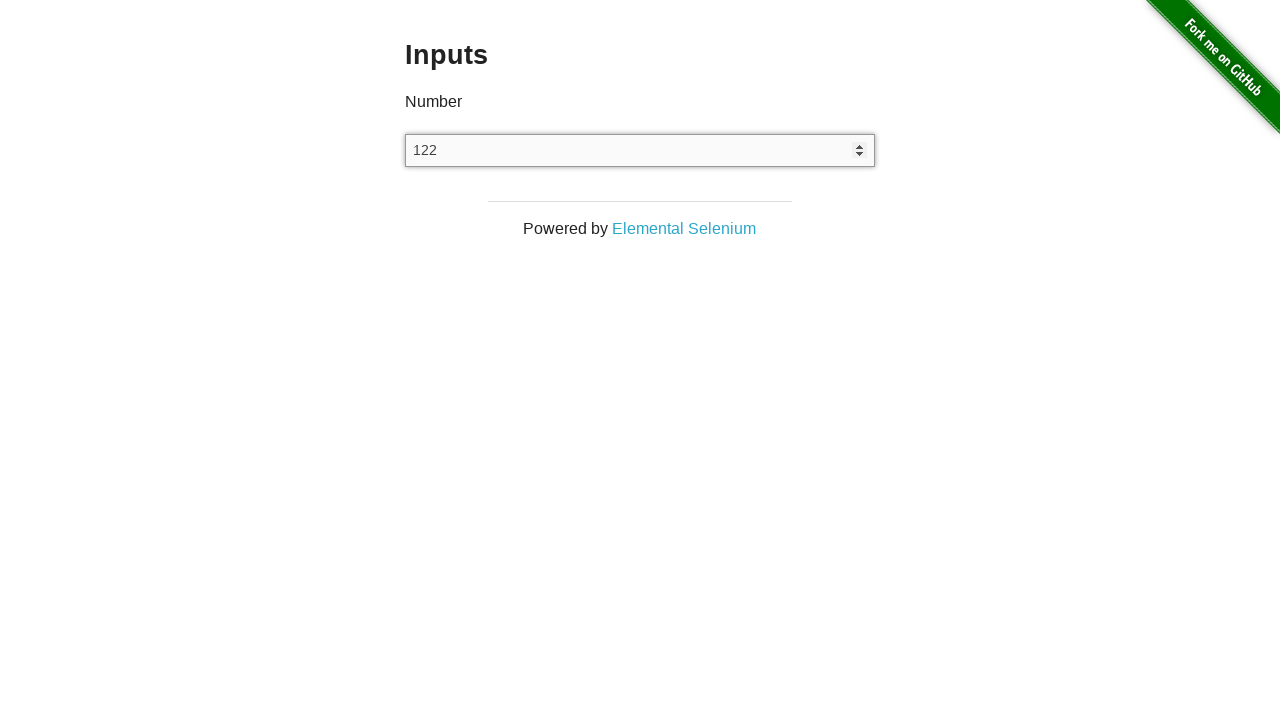

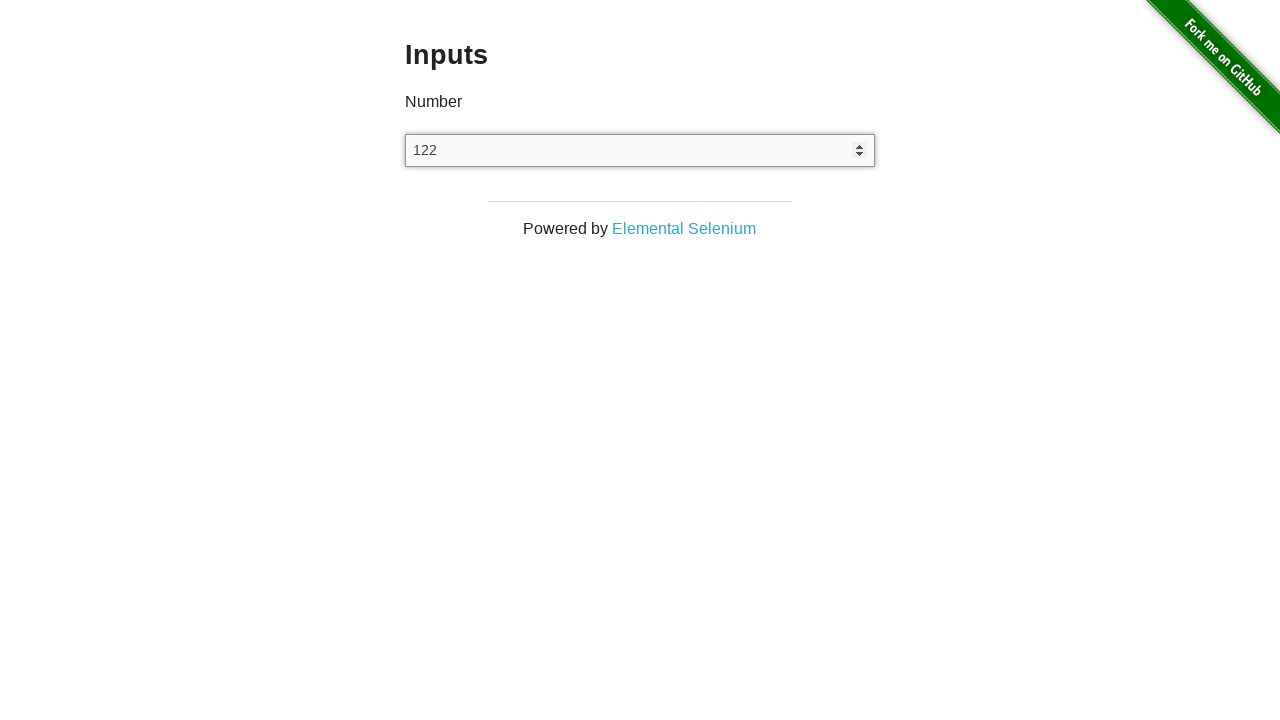